Navigates to HDFC Bank homepage and verifies that navigation links are present on the page

Starting URL: https://hdfcbank.com

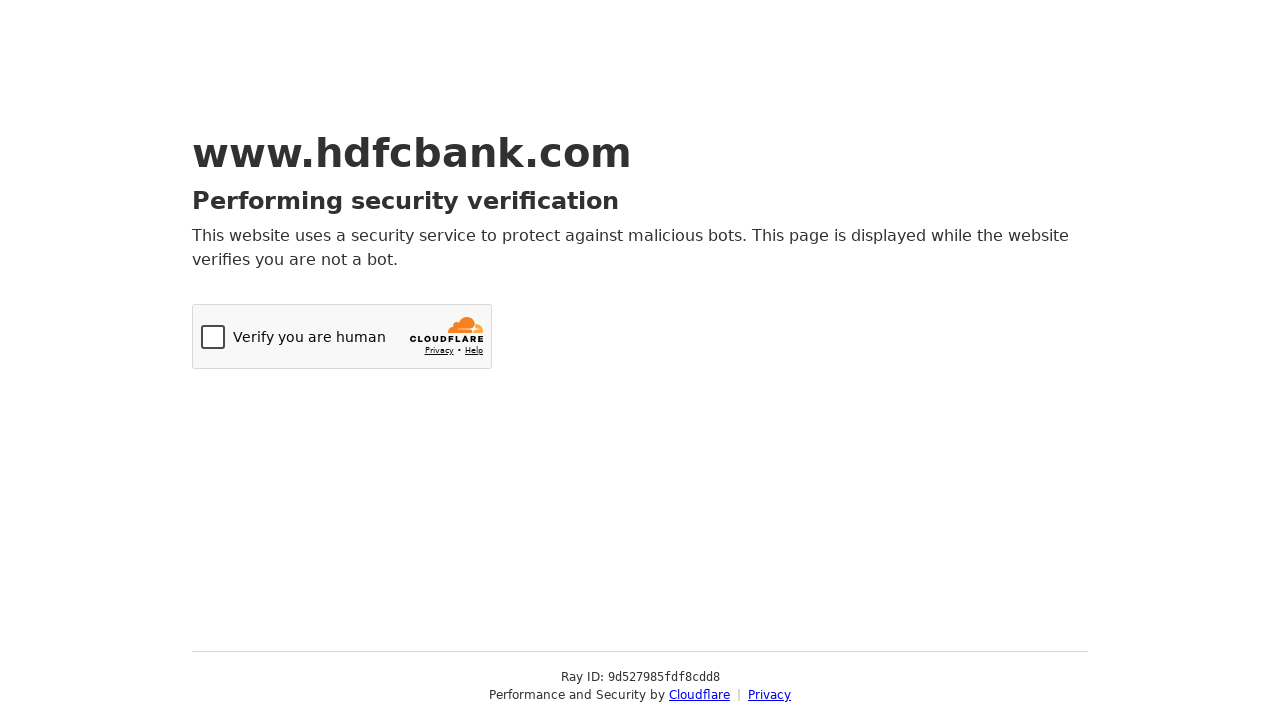

Navigated to HDFC Bank homepage at https://hdfcbank.com
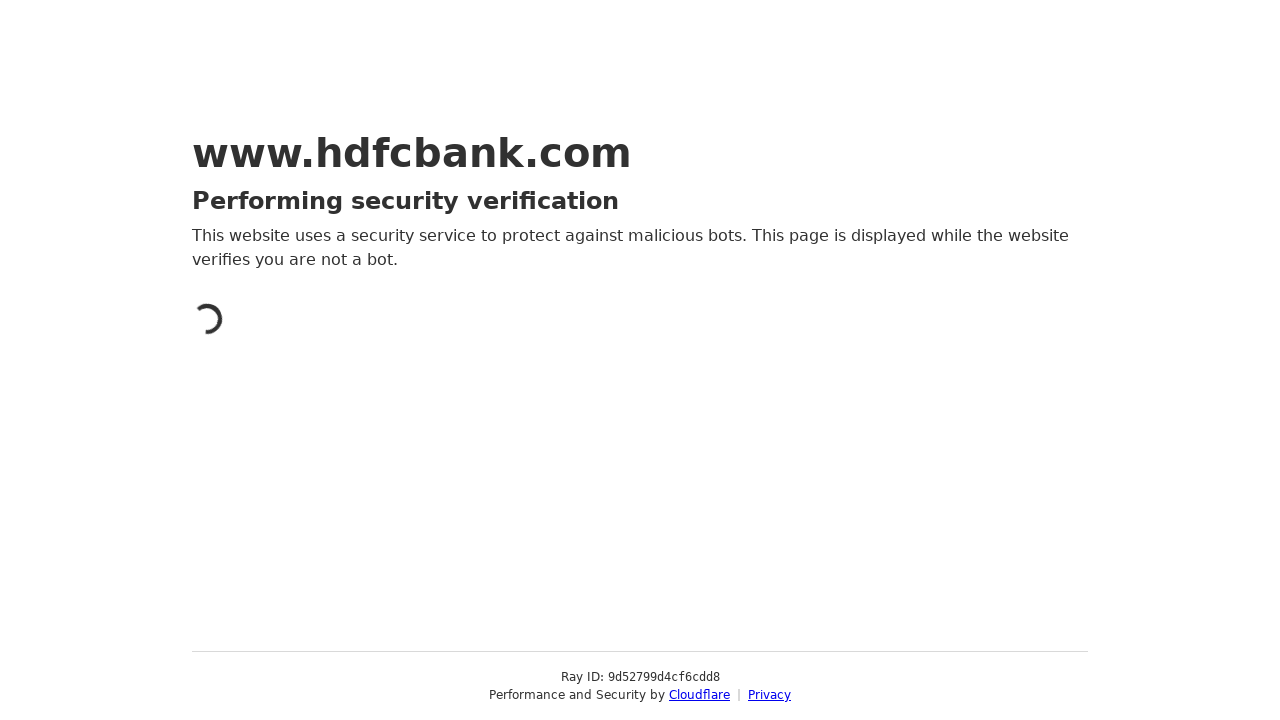

Page loaded and navigation links are present
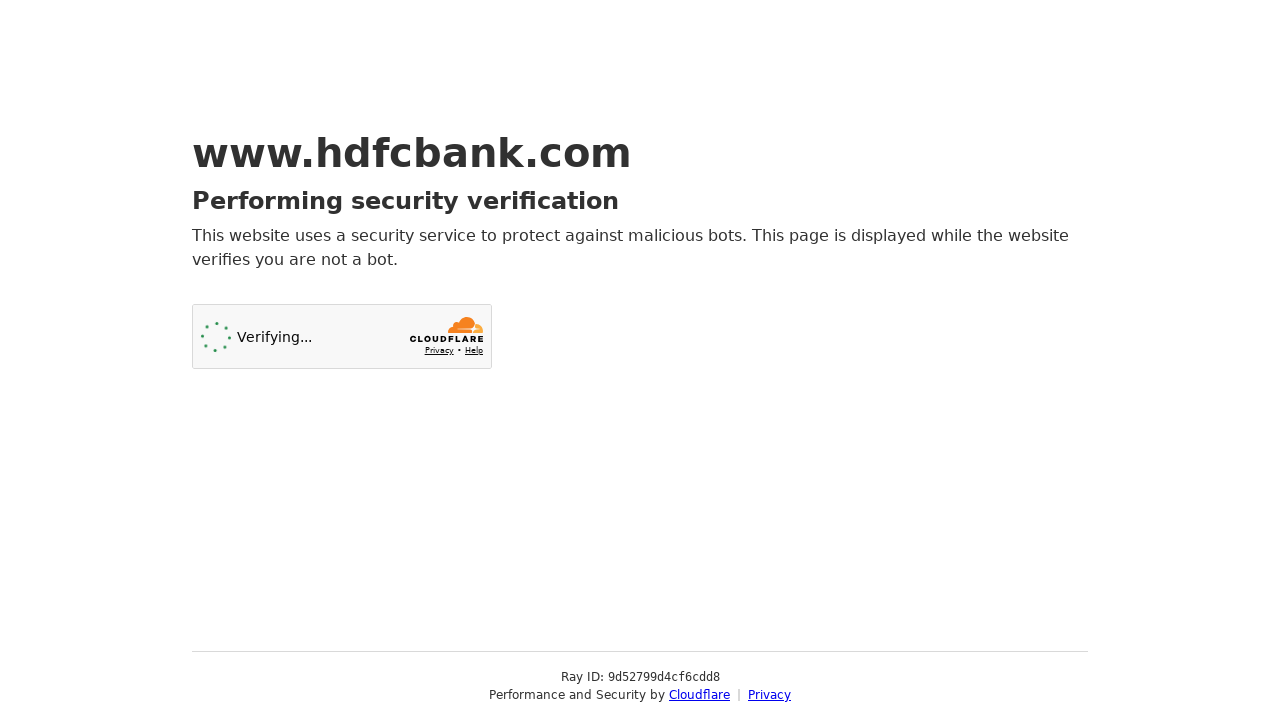

Located all anchor tags on the page
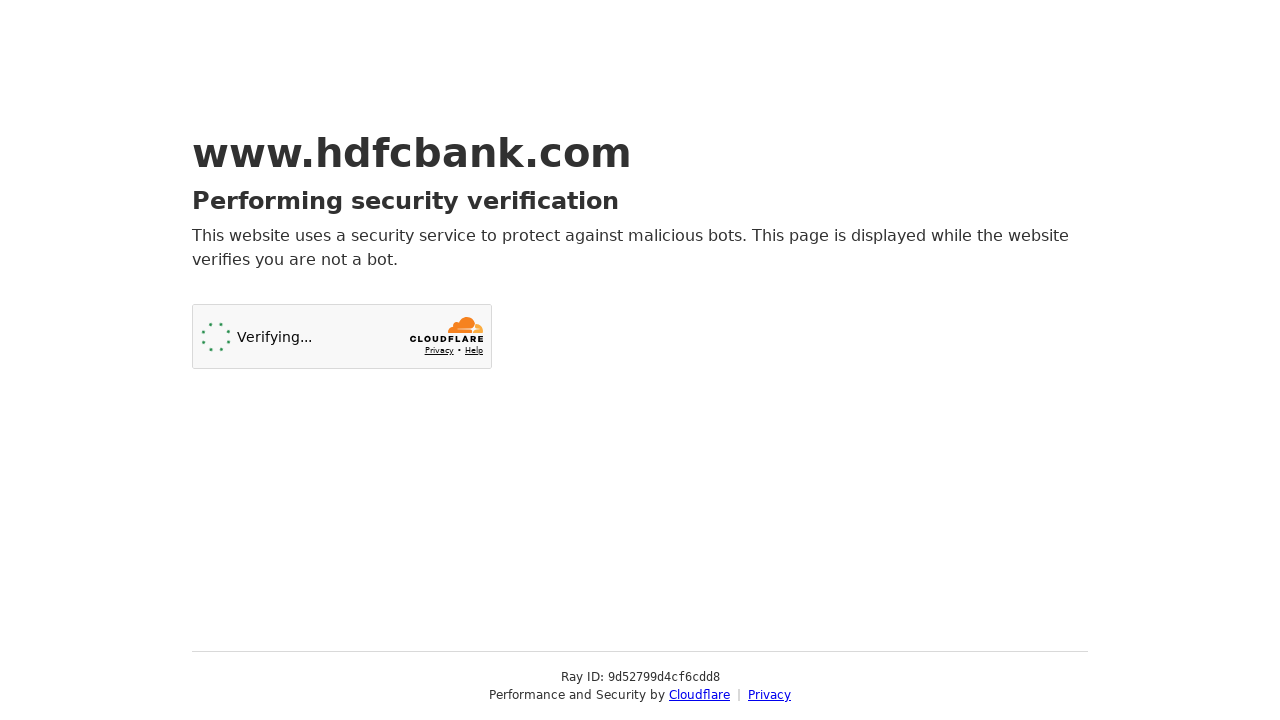

Verified that 2 navigation links are present on the page
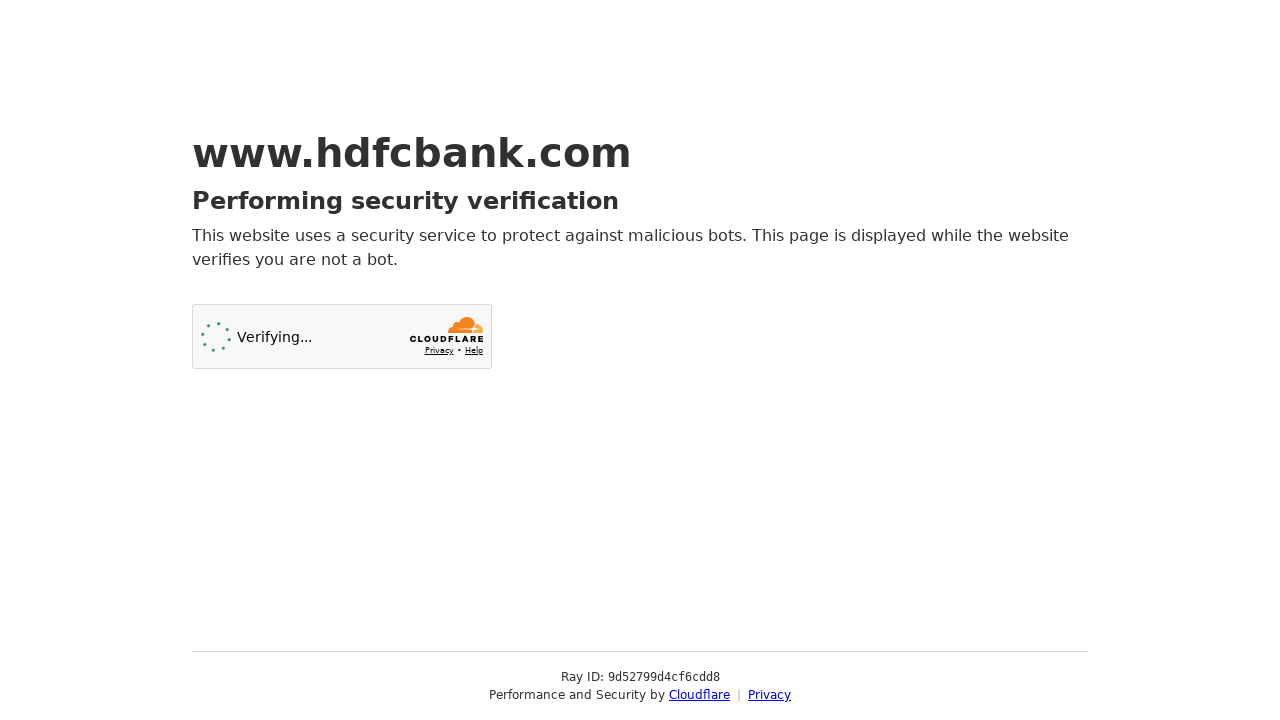

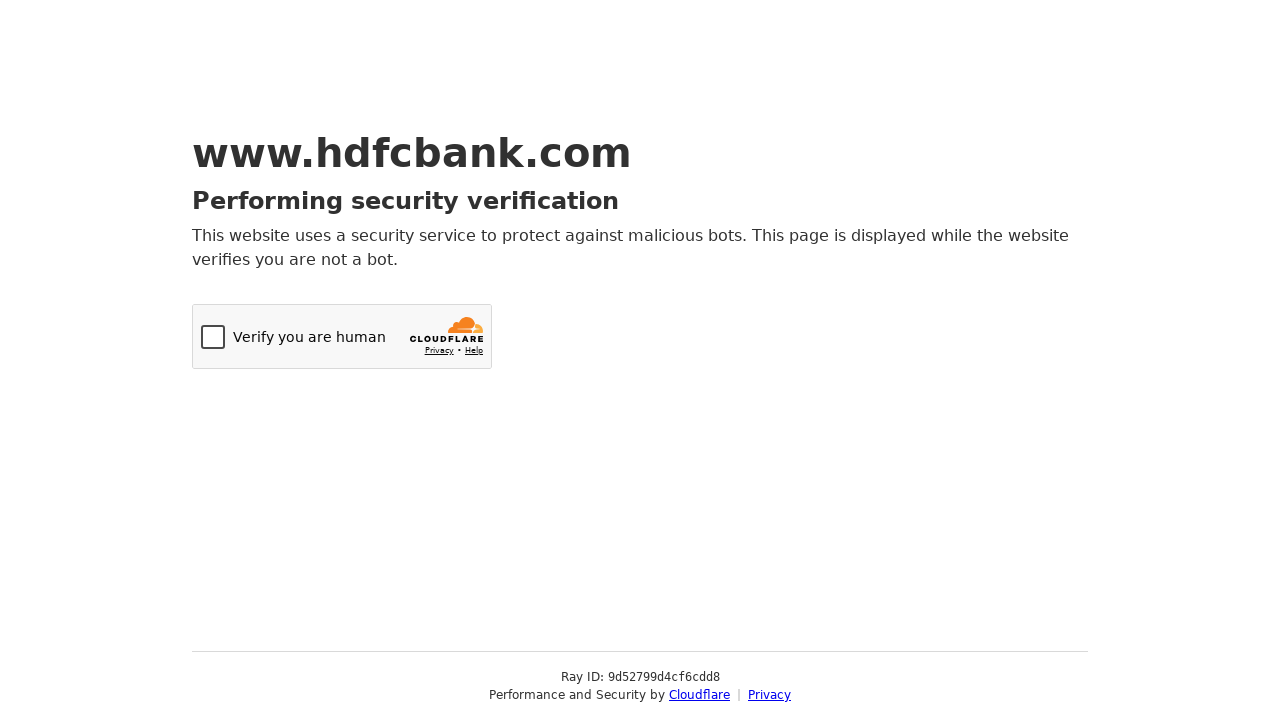